Navigates to training-support.net homepage and clicks on the "About Us" link to verify navigation works

Starting URL: https://www.training-support.net

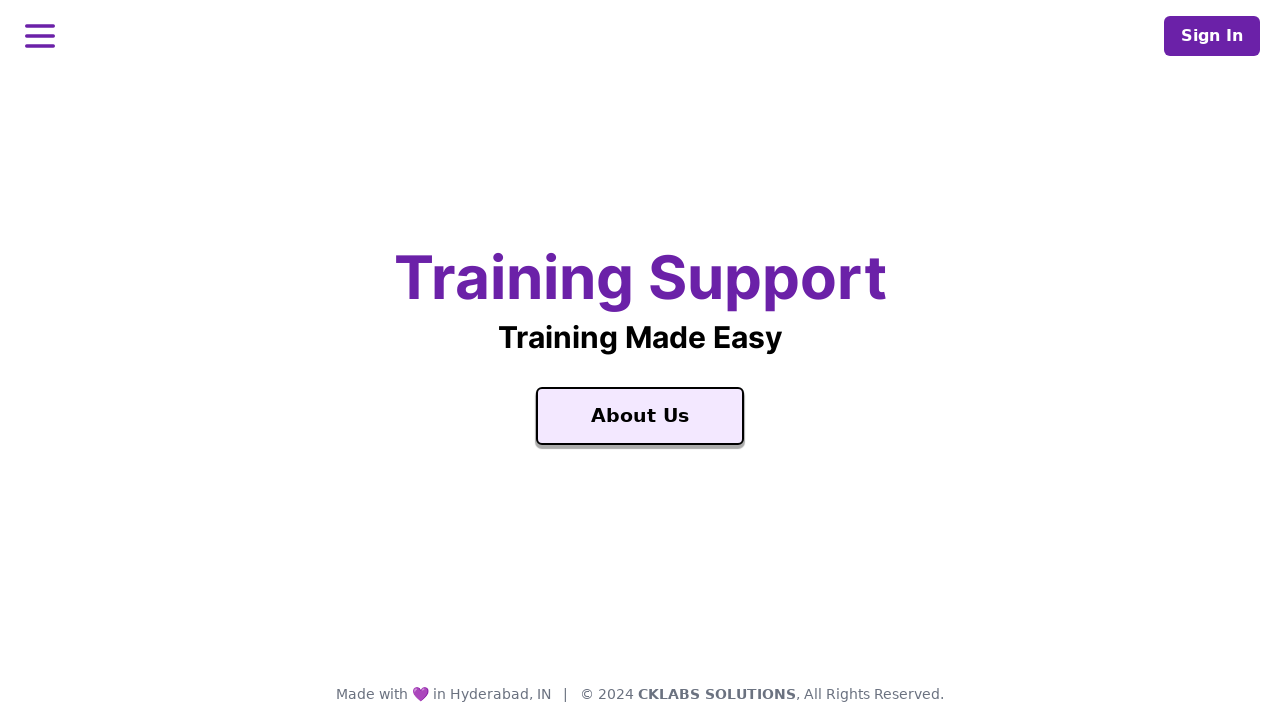

Navigated to training-support.net homepage
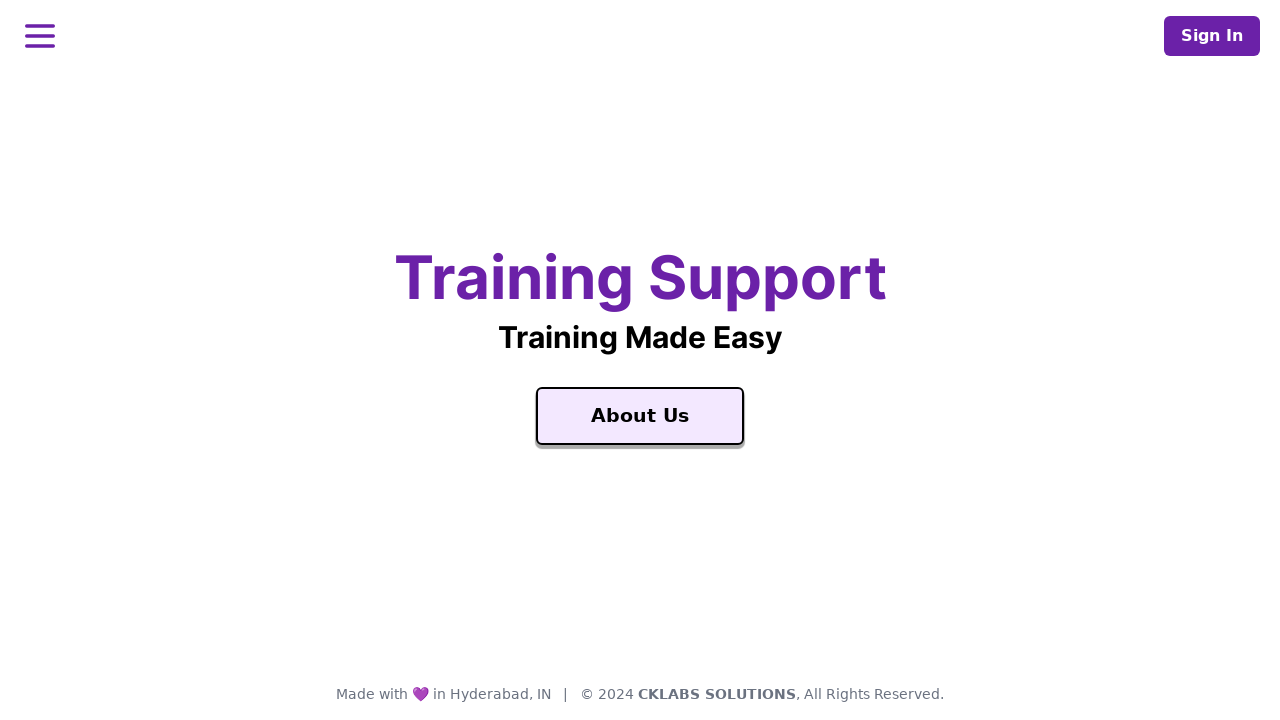

Clicked on the 'About Us' link at (640, 416) on xpath=//a[contains(text(),'About Us')]
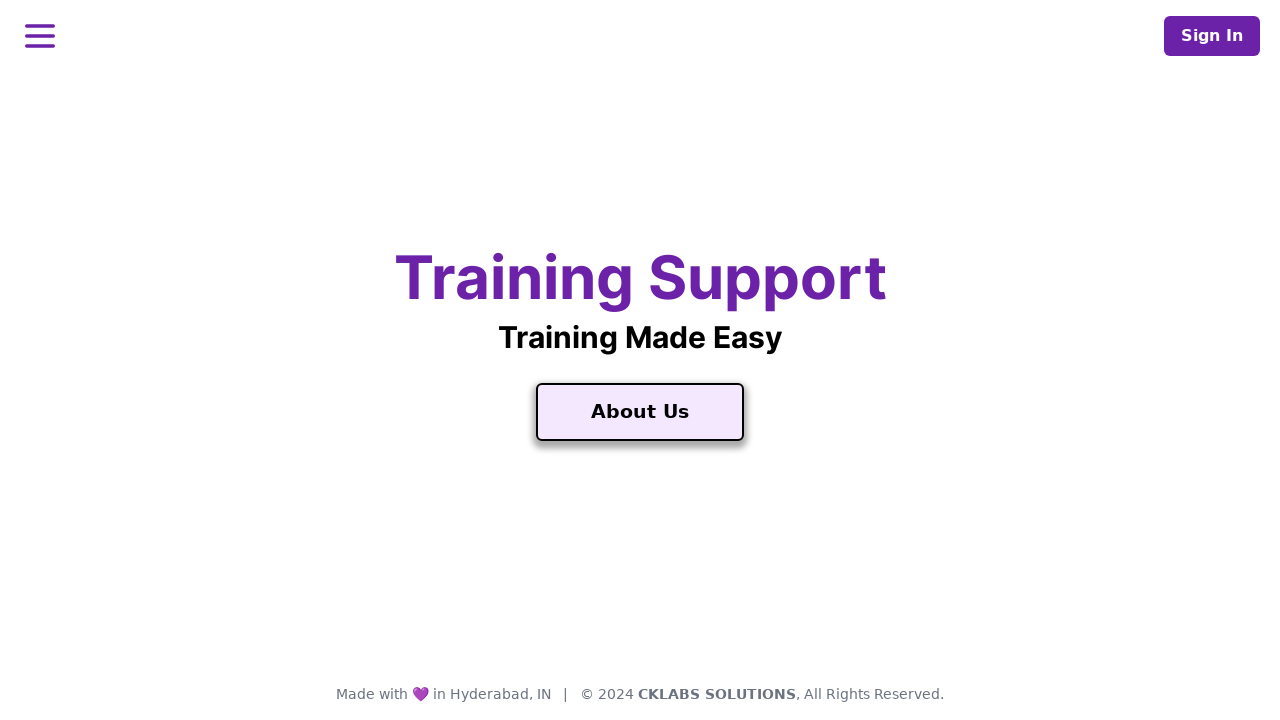

About Us page loaded completely
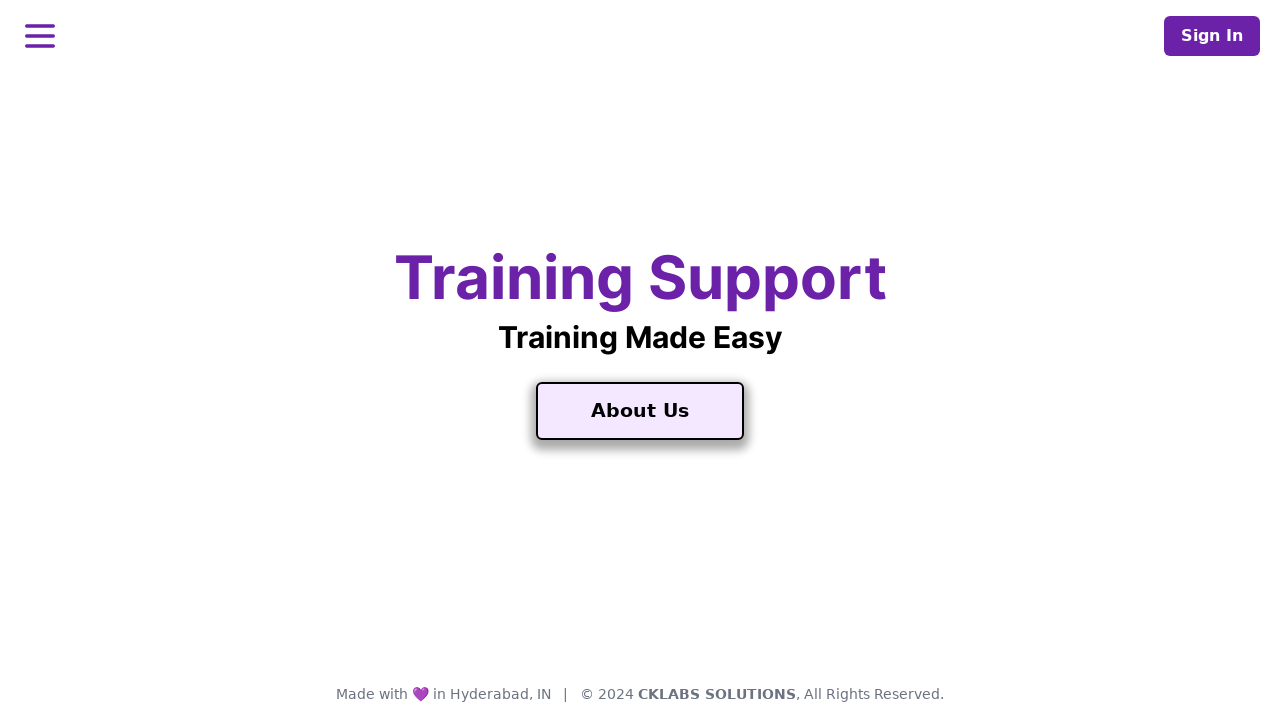

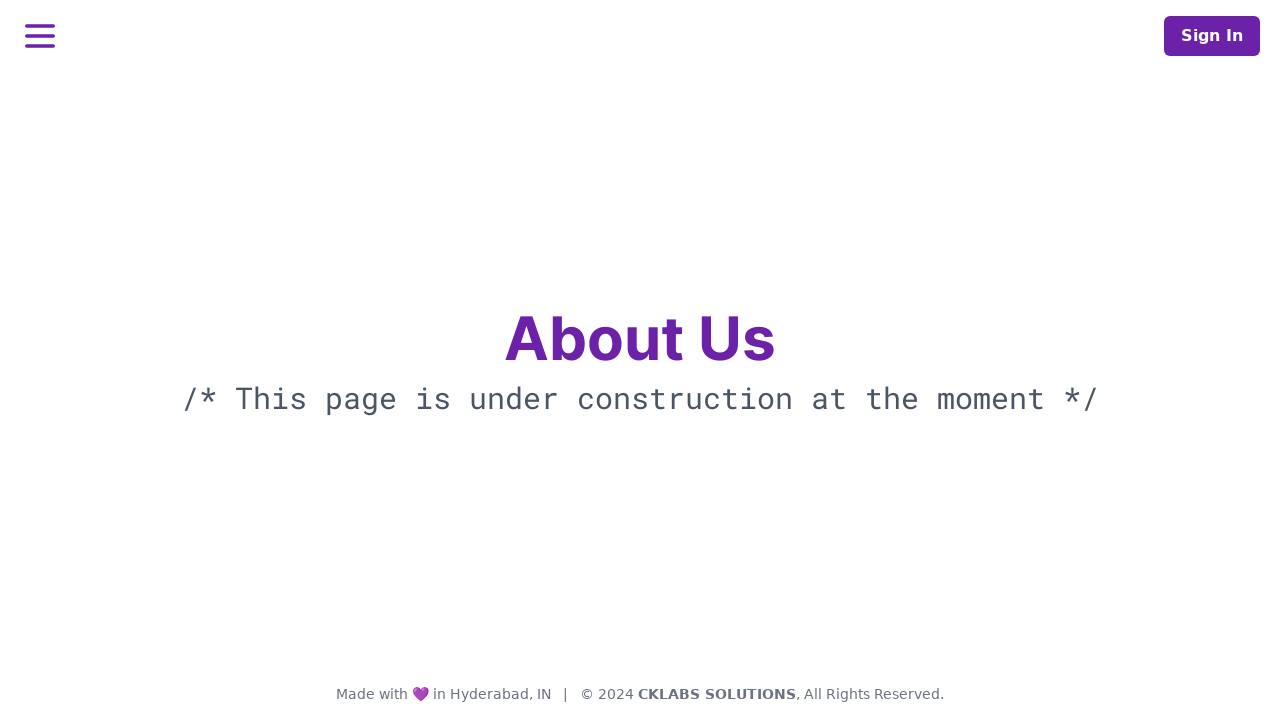